Tests drag and drop functionality by dragging a ball element to a gate element on the page

Starting URL: https://javascript.info/article/mouse-drag-and-drop/ball4/

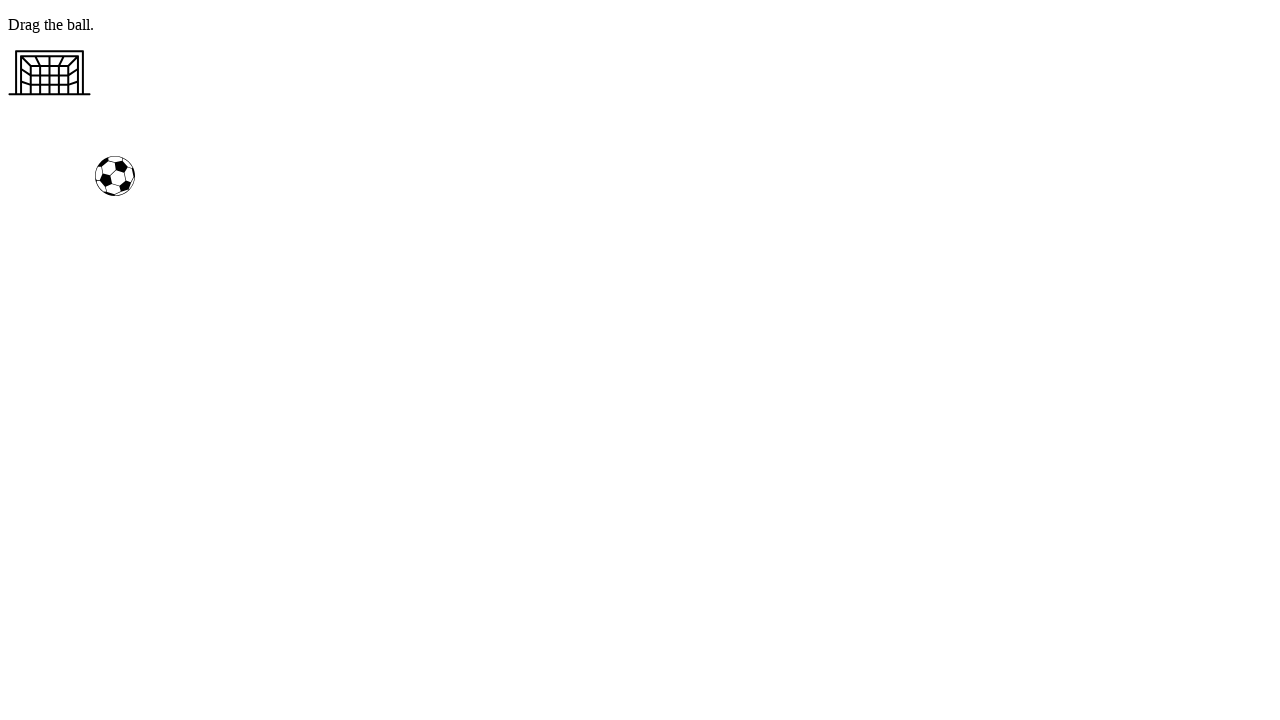

Located ball element with ID 'ball'
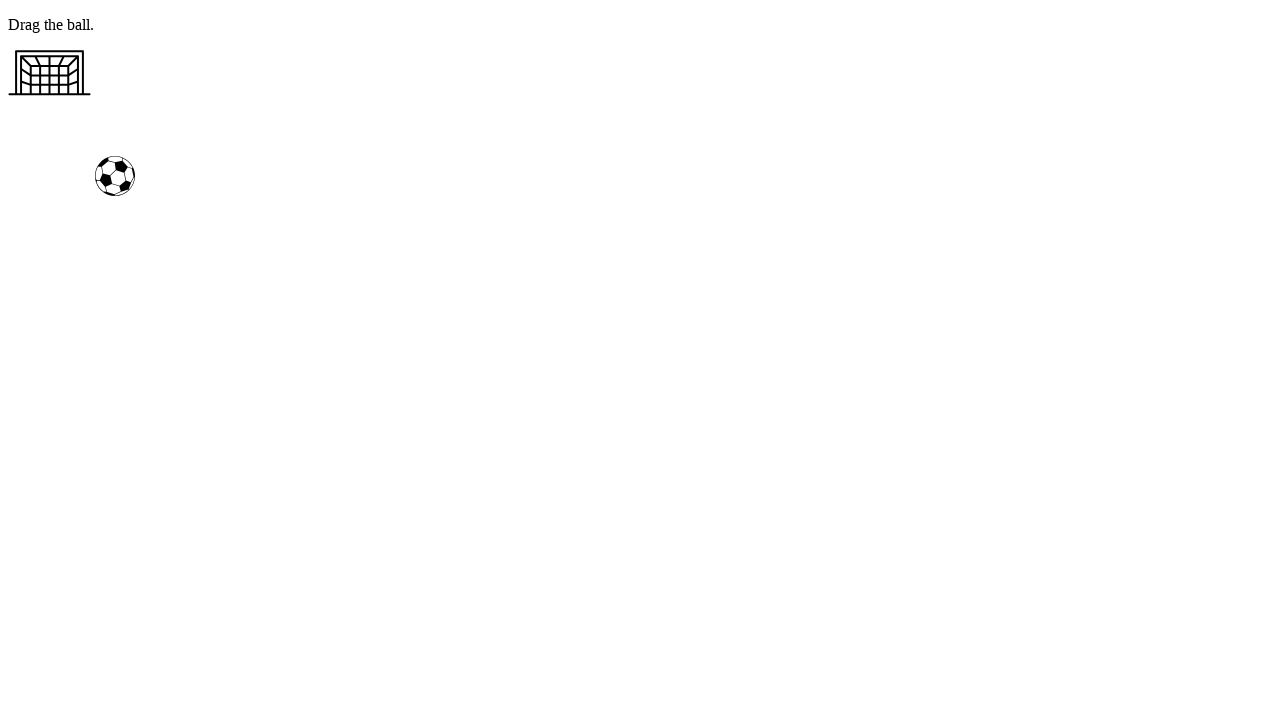

Located gate element with ID 'gate' as drop target
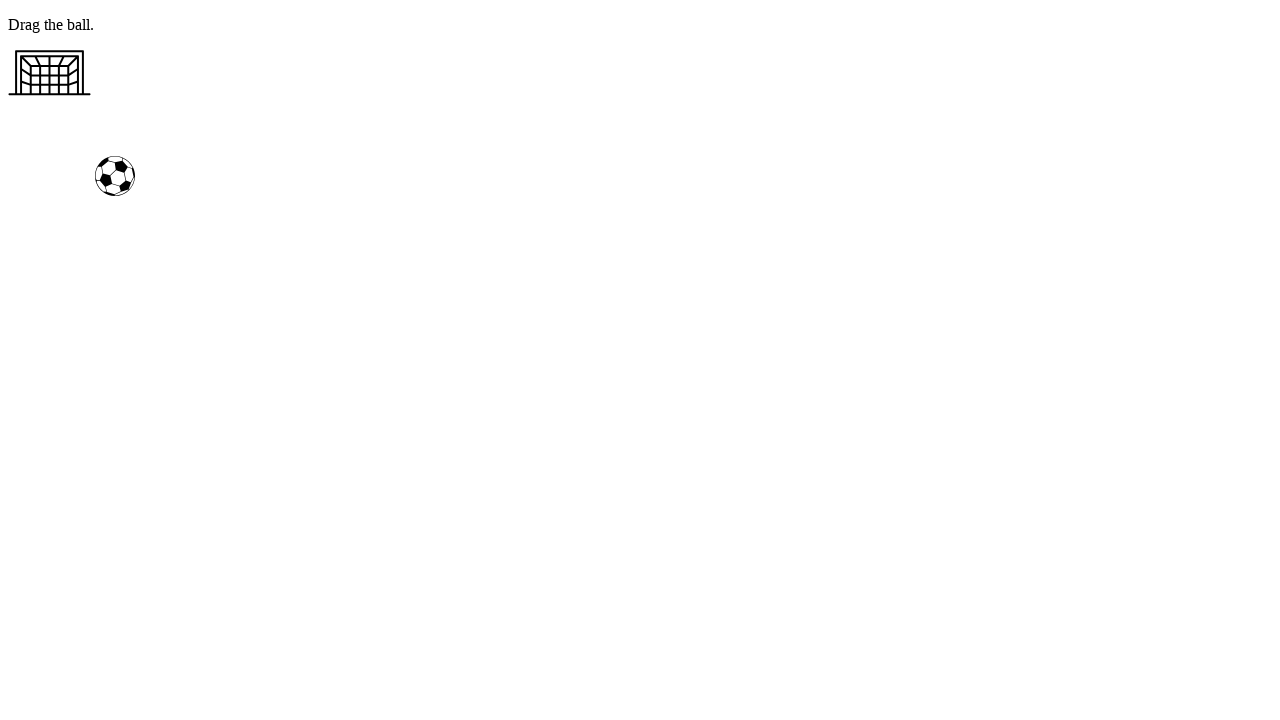

Successfully dragged ball element to gate element at (50, 73)
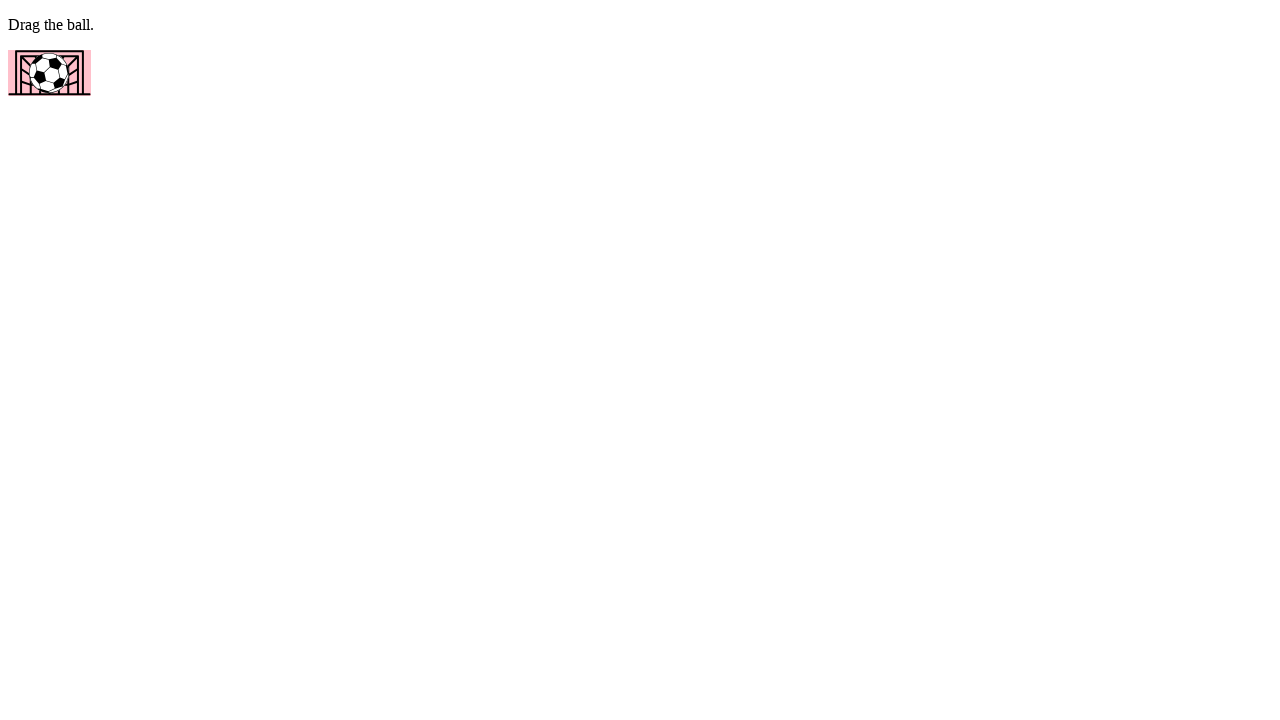

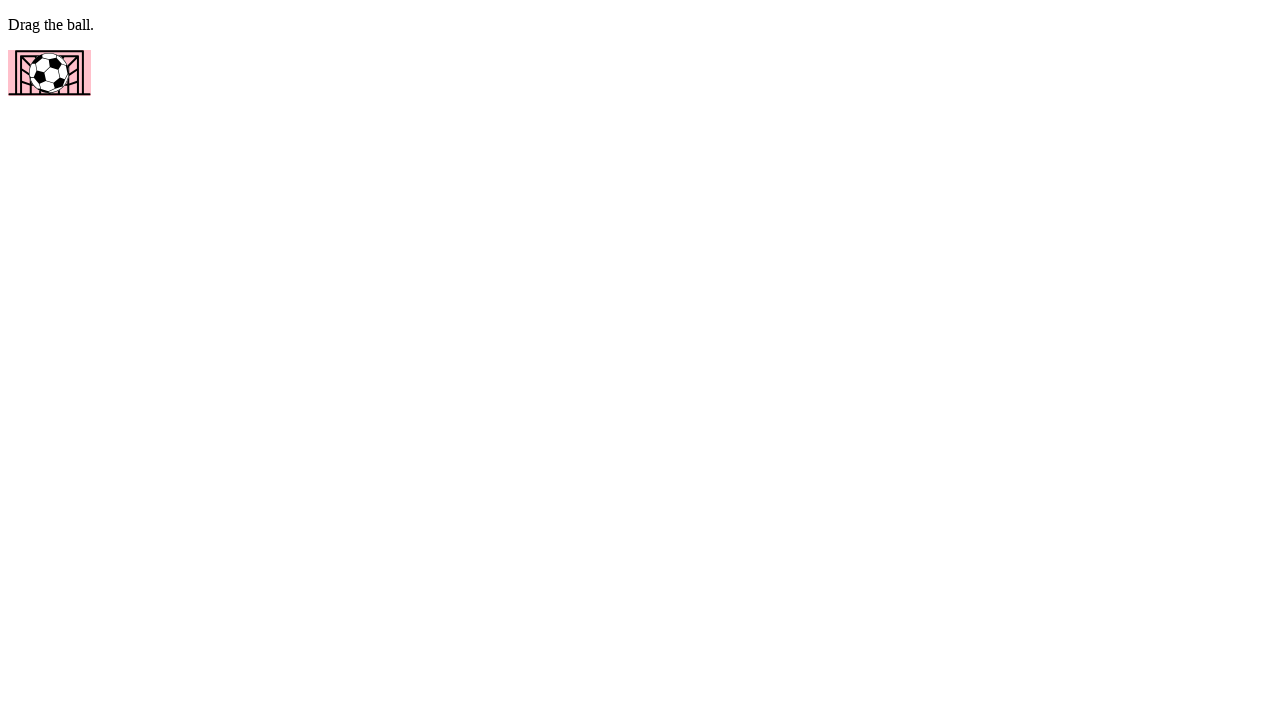